Tests JavaScript confirm dialog by clicking the confirm button and dismissing it with Cancel

Starting URL: https://the-internet.herokuapp.com/javascript_alerts

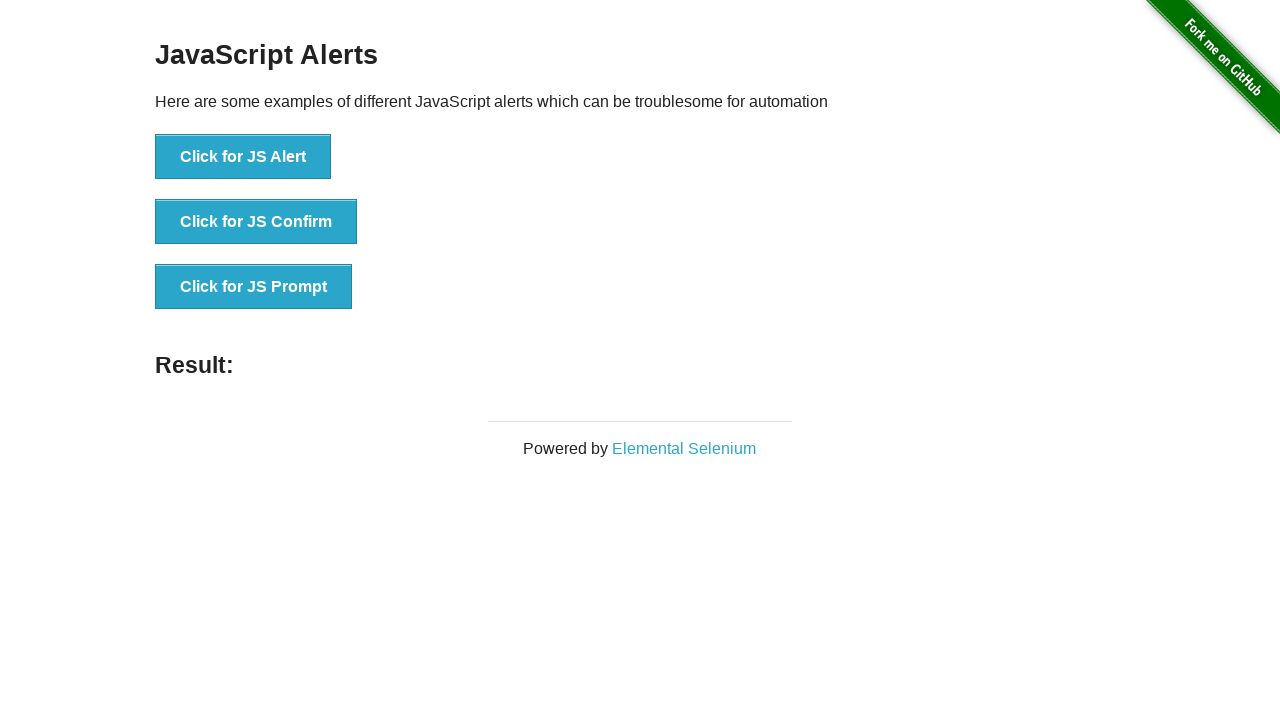

Set up dialog handler to dismiss confirm dialogs
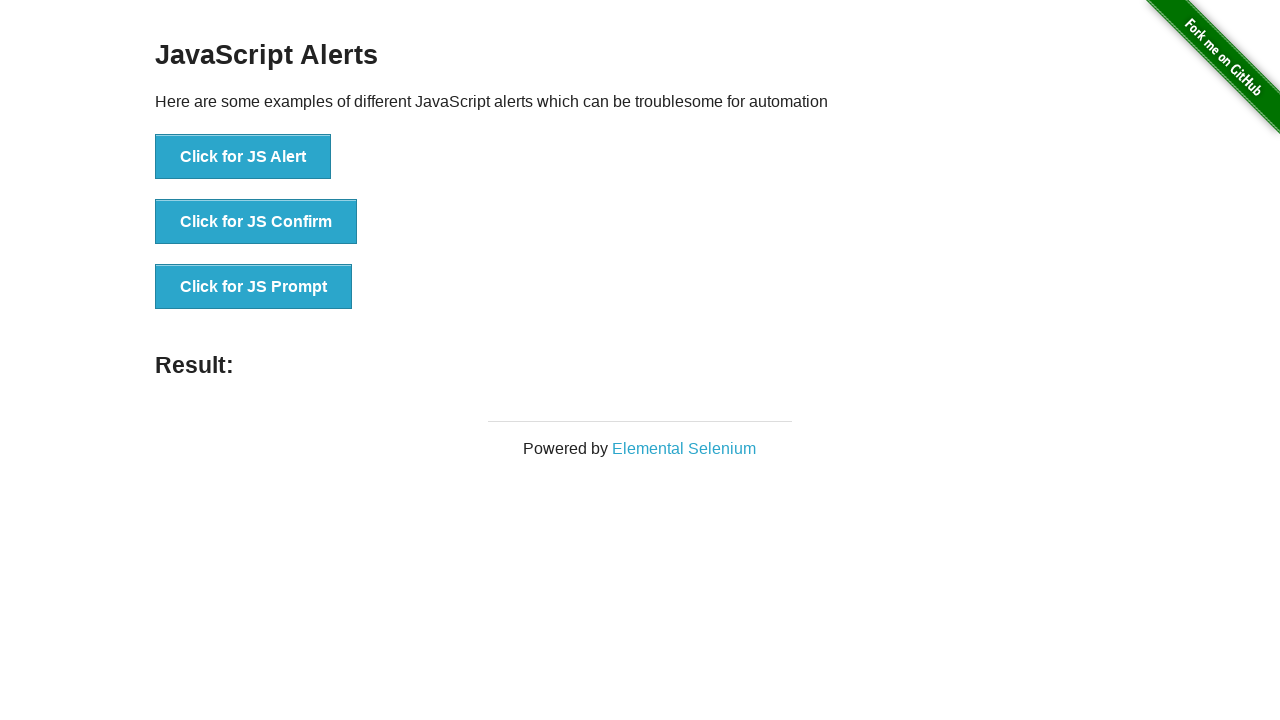

Clicked the 'Click for JS Confirm' button at (256, 222) on xpath=//button[text()='Click for JS Confirm']
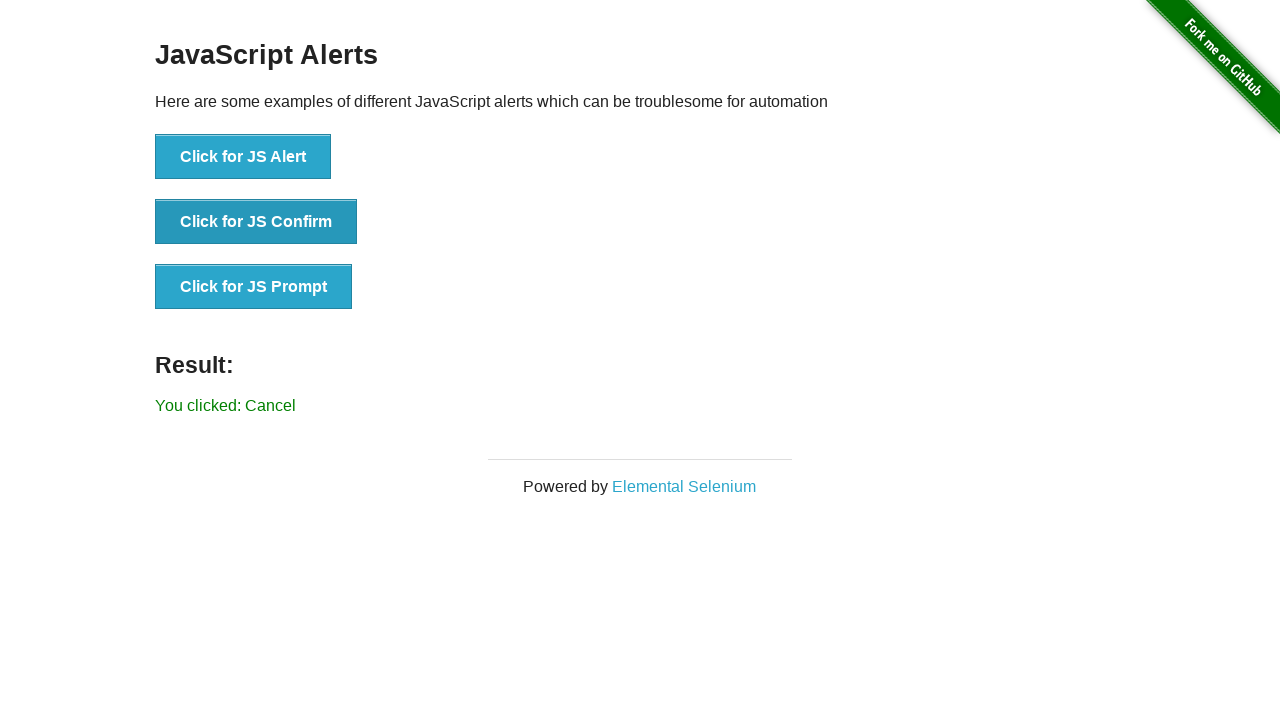

Result element appeared after dismissing confirm dialog
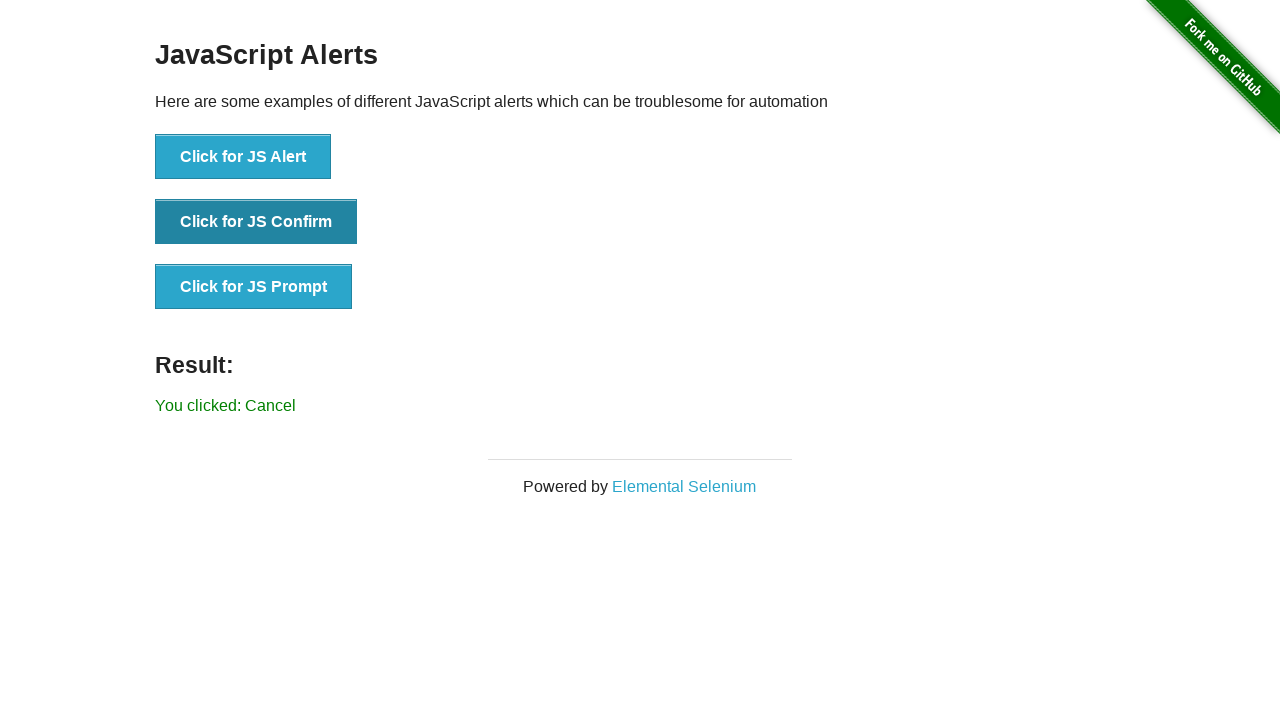

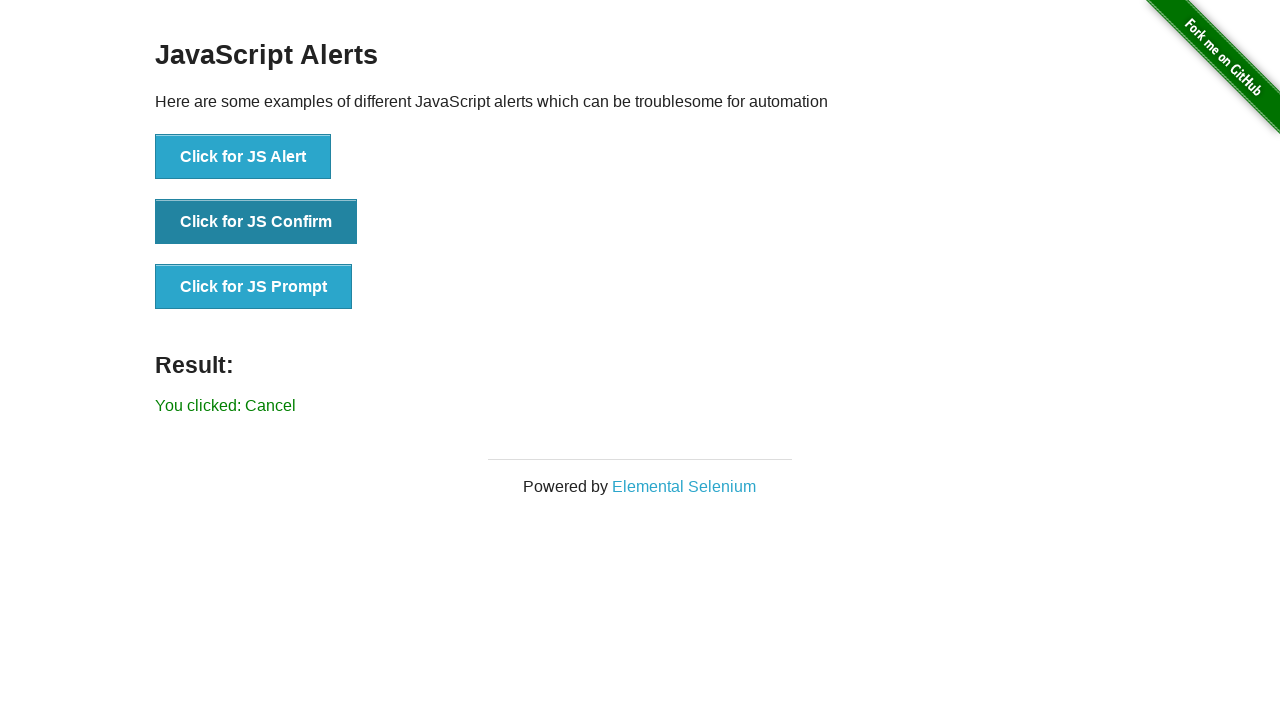